Tests JavaScript prompt popup by clicking a button to trigger a prompt, entering text and accepting it, then triggering another prompt and dismissing it.

Starting URL: https://www.w3schools.com/js/tryit.asp?filename=tryjs_prompt

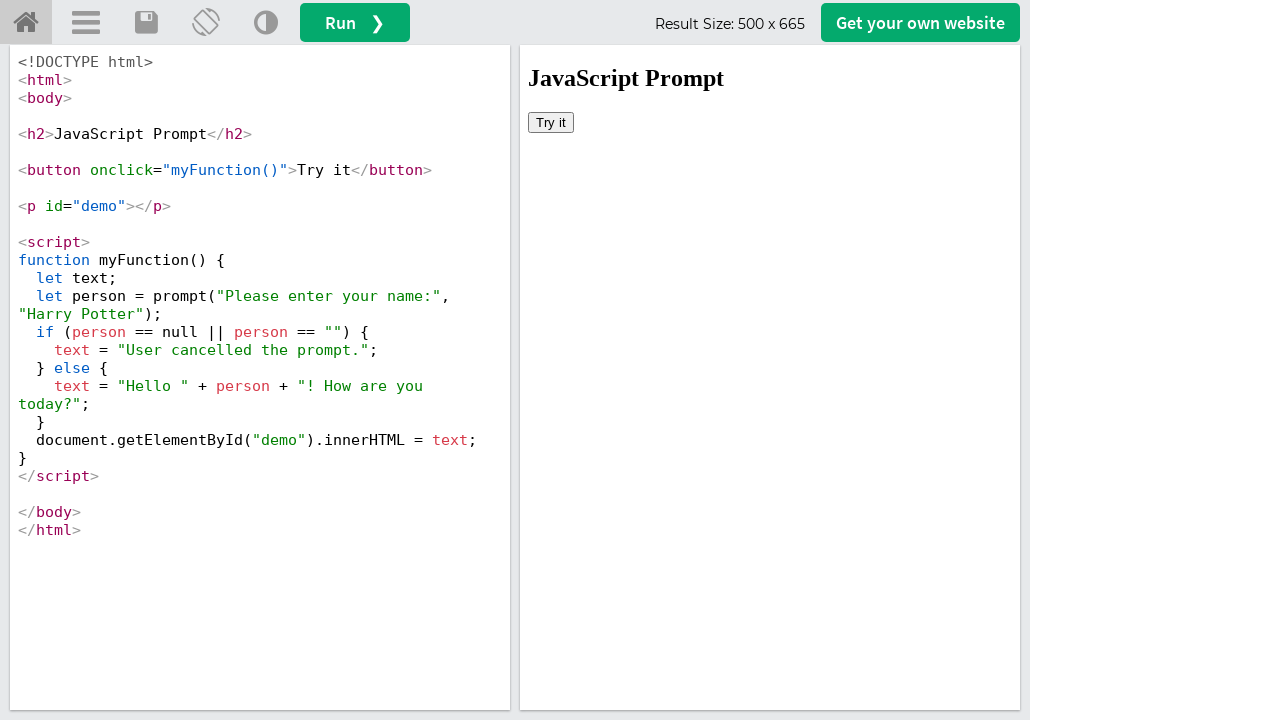

Located iframe with ID 'iframeResult'
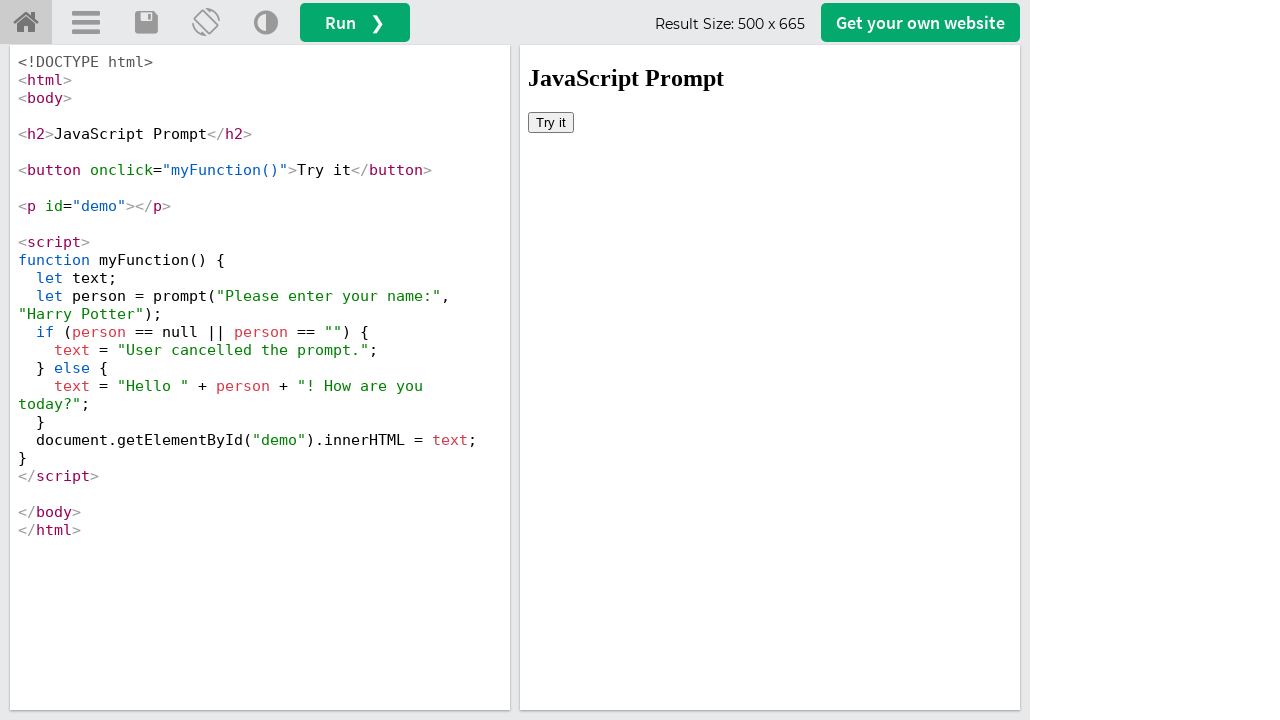

Set up dialog handler to accept first prompt with text 'This is Automation'
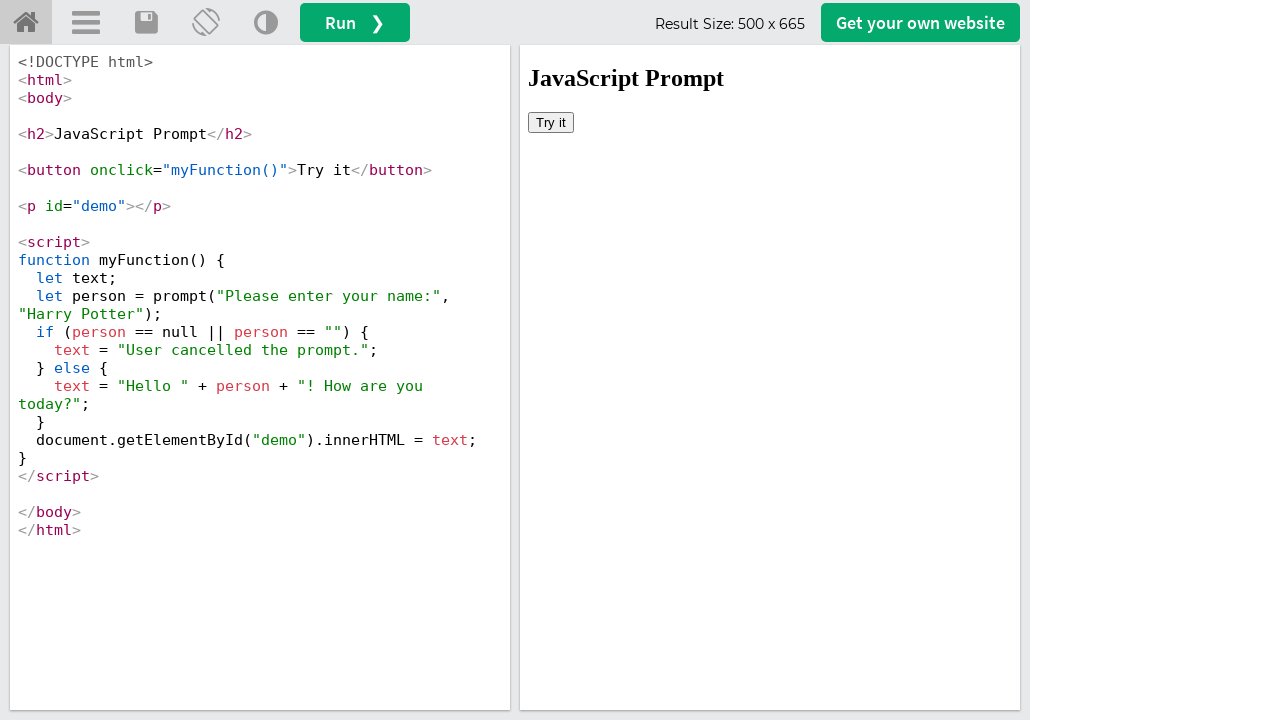

Clicked button to trigger first prompt popup at (551, 122) on #iframeResult >> internal:control=enter-frame >> body > button:nth-child(2)
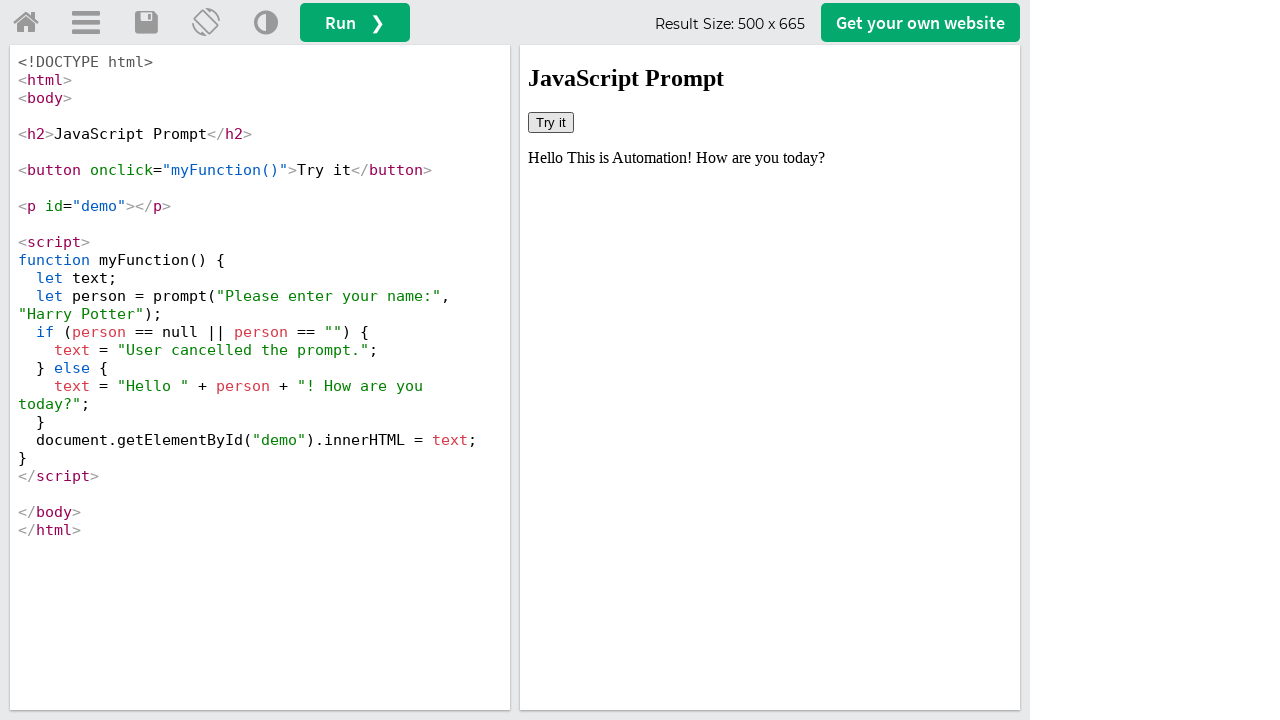

Waited 2000ms for first prompt interaction to complete
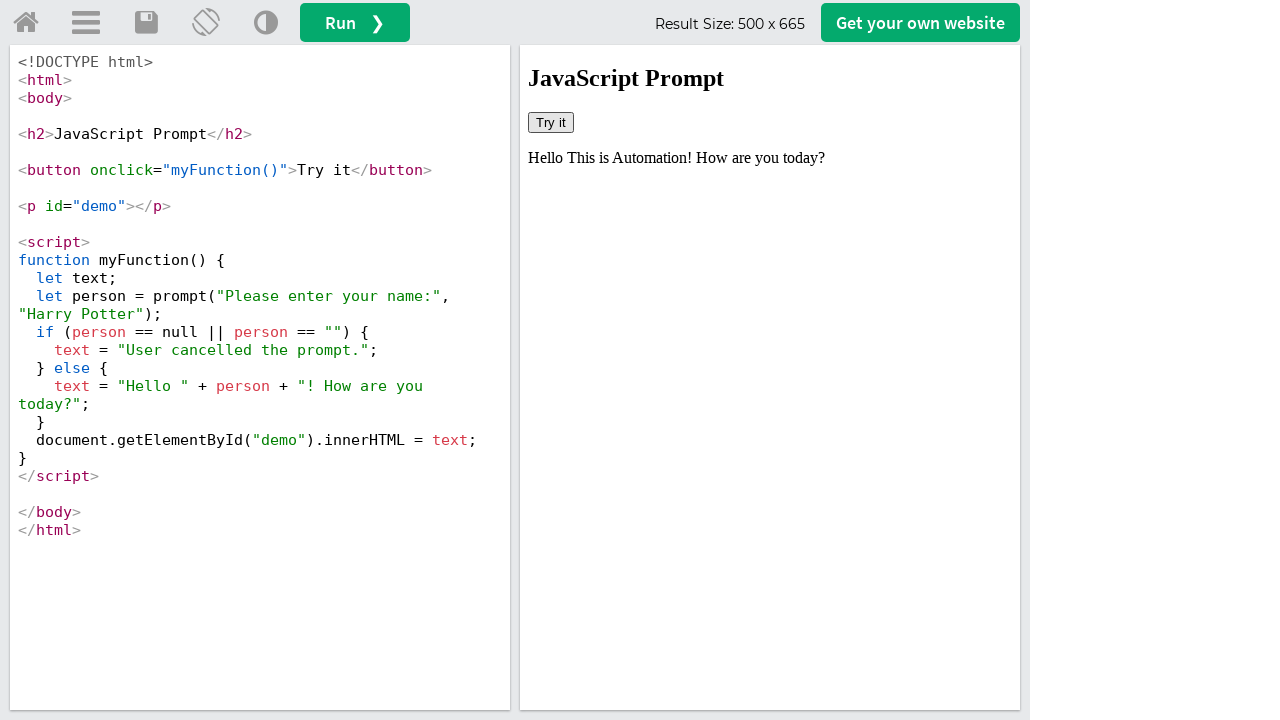

Set up dialog handler to dismiss second prompt
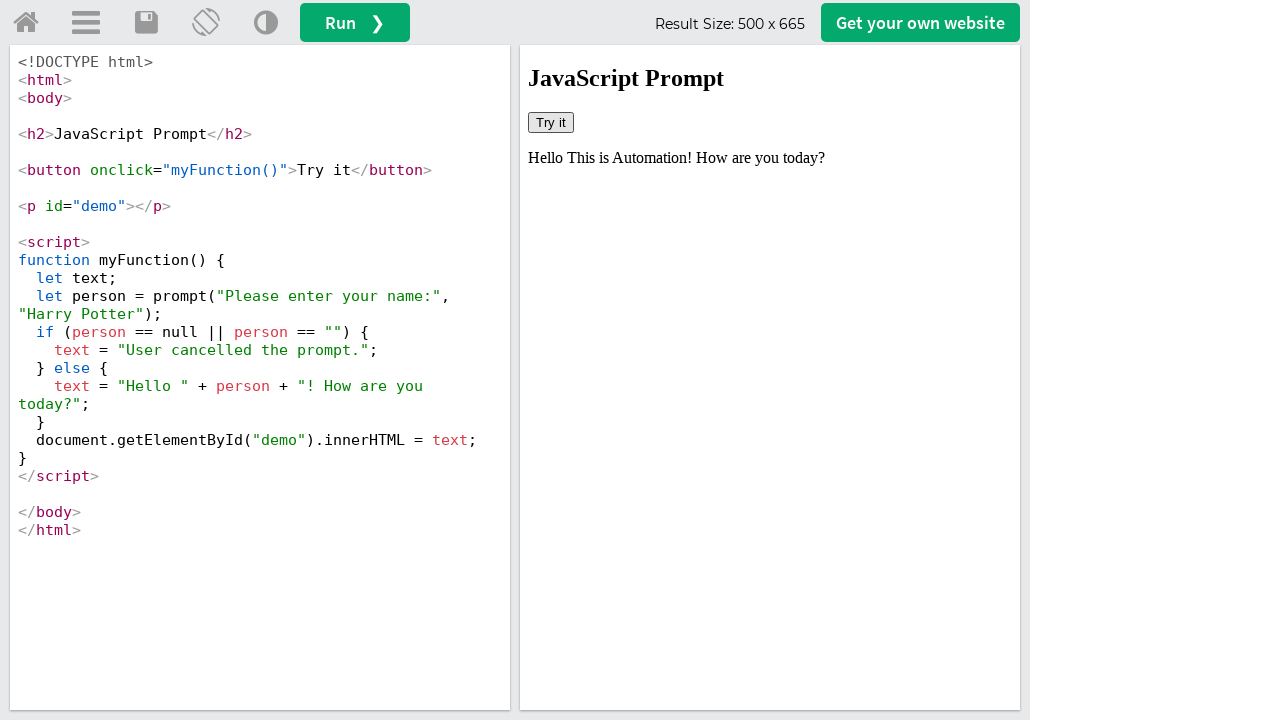

Clicked button to trigger second prompt popup at (551, 122) on #iframeResult >> internal:control=enter-frame >> body > button:nth-child(2)
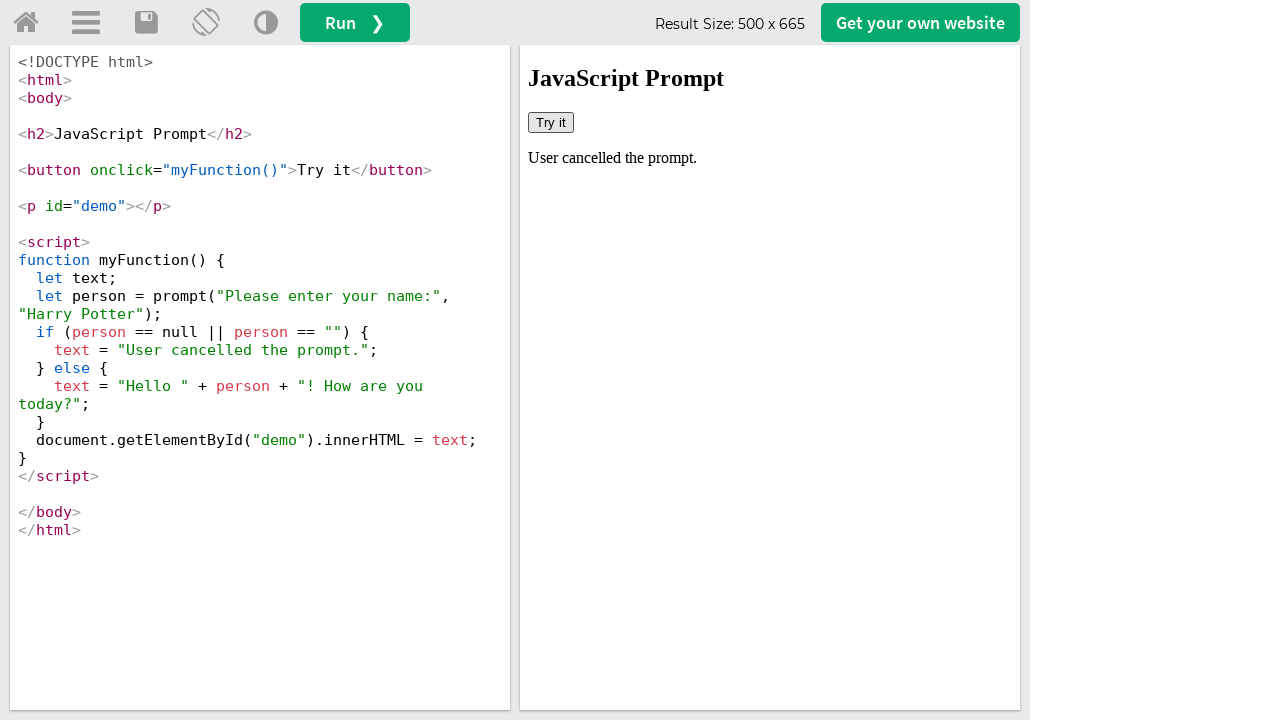

Waited 2000ms for second prompt interaction to complete
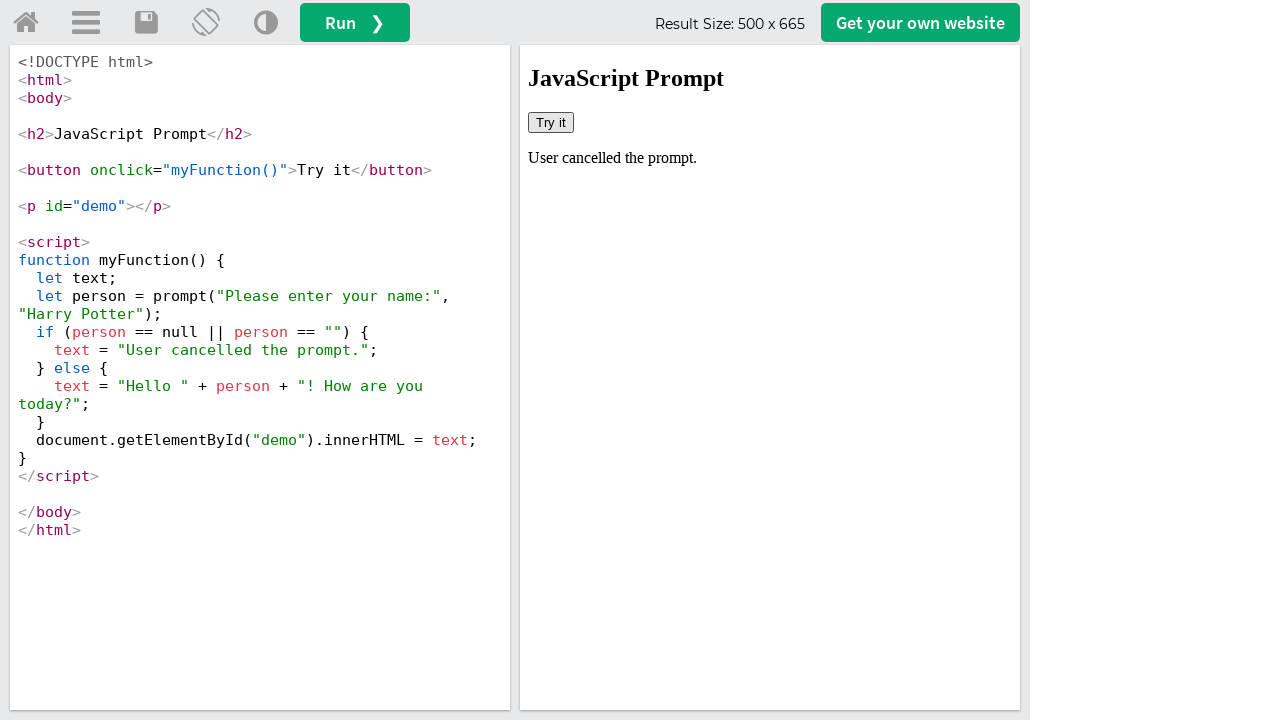

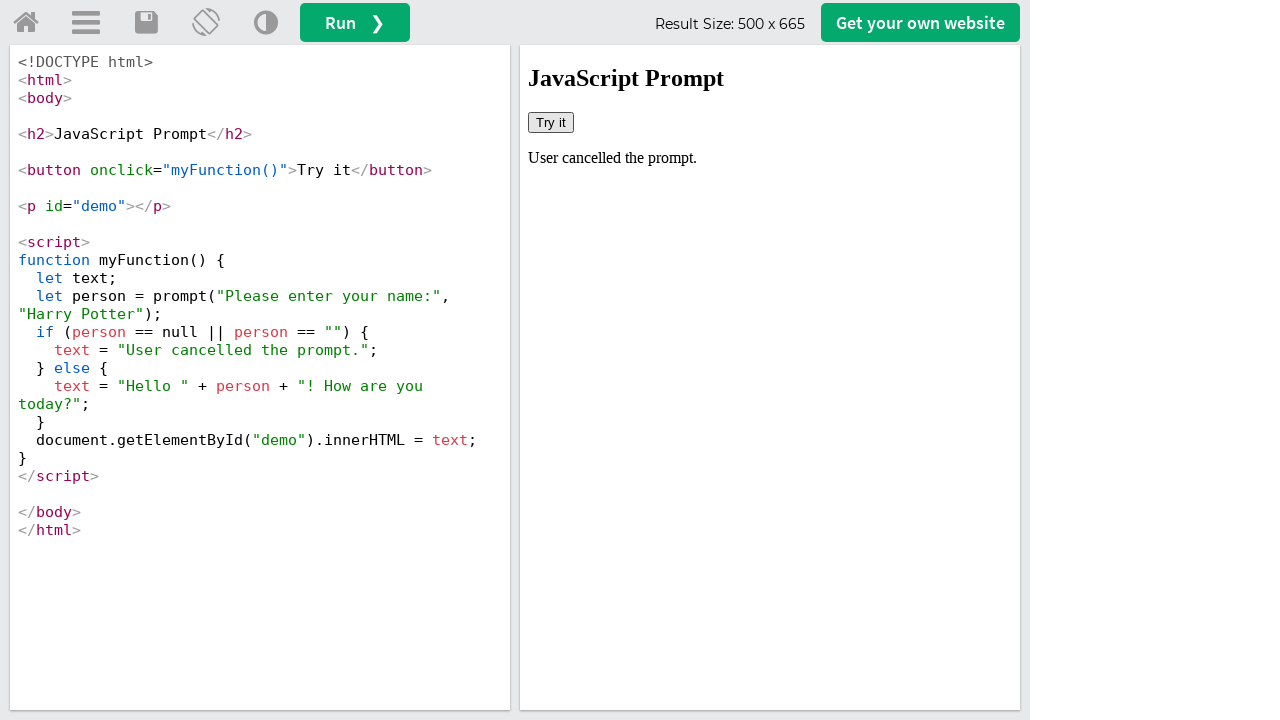